Tests the clear button functionality on an online calculator by entering a numeric value (1) and then pressing the clear button (c)

Starting URL: https://www.online-calculator.com/full-screen-calculator/

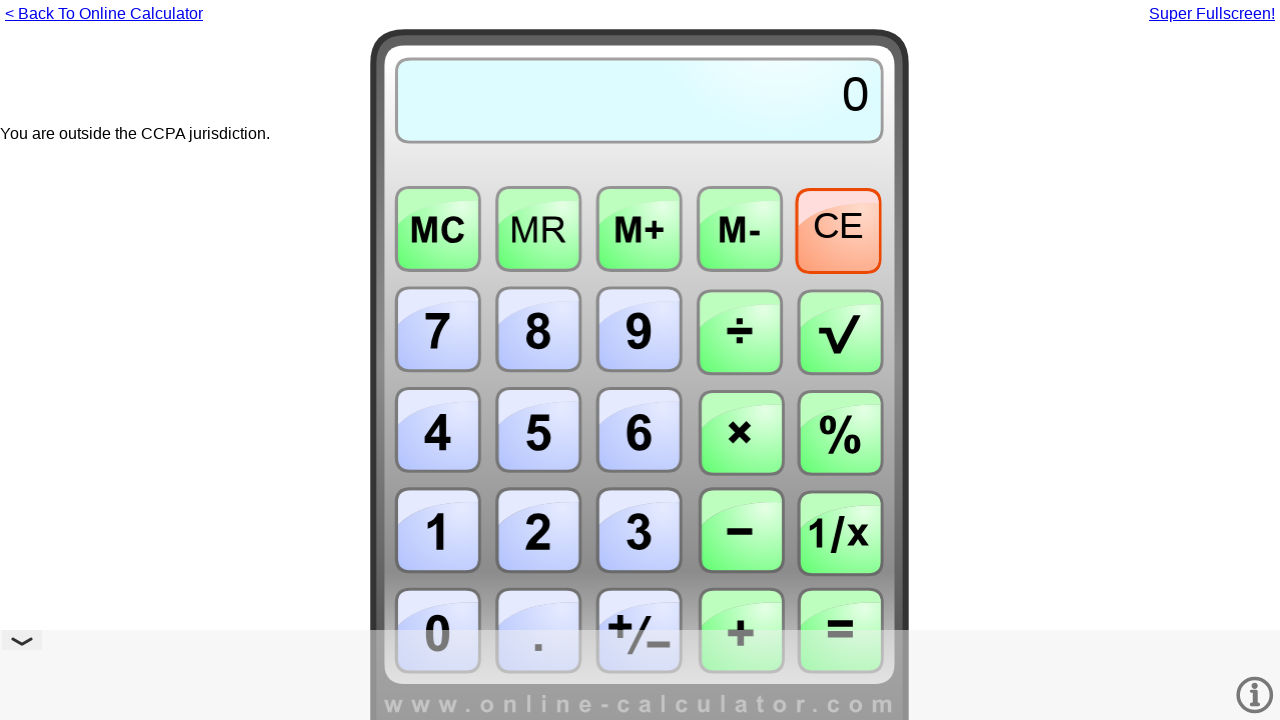

Calculator page loaded and DOM content is ready
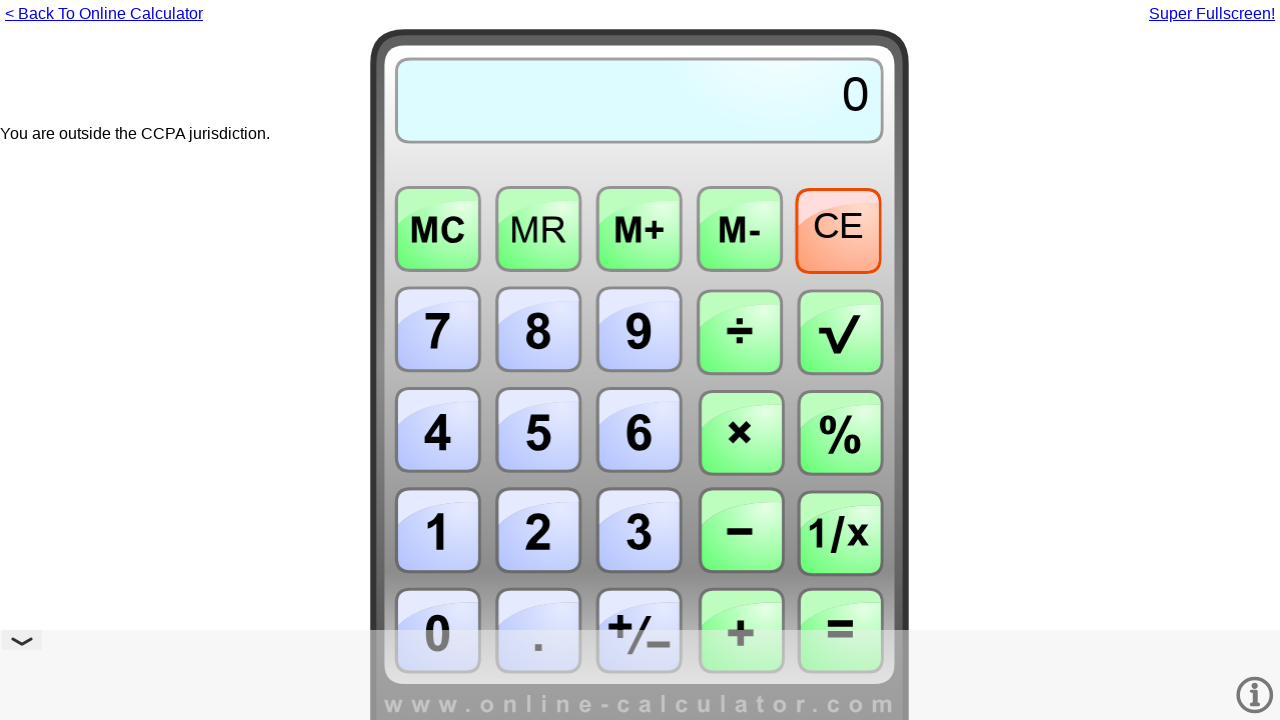

Pressed Numpad1 to enter numeric value 1 on calculator
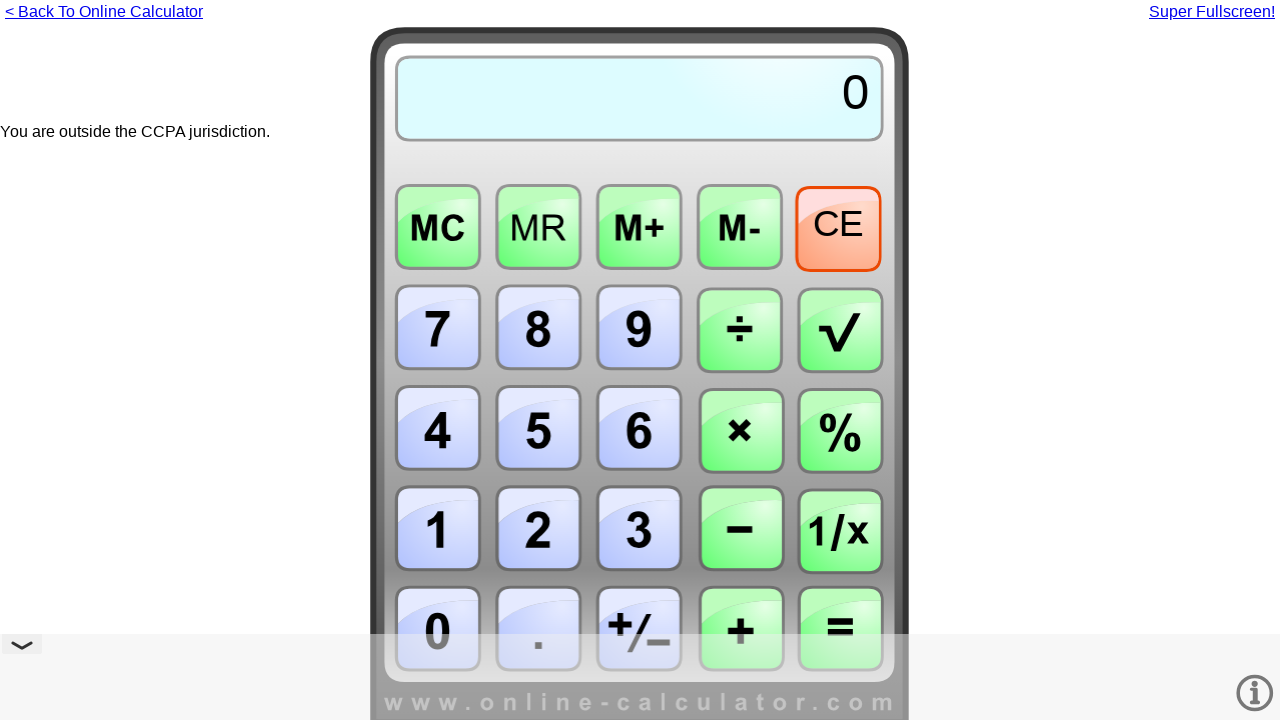

Pressed 'c' to clear the calculator display
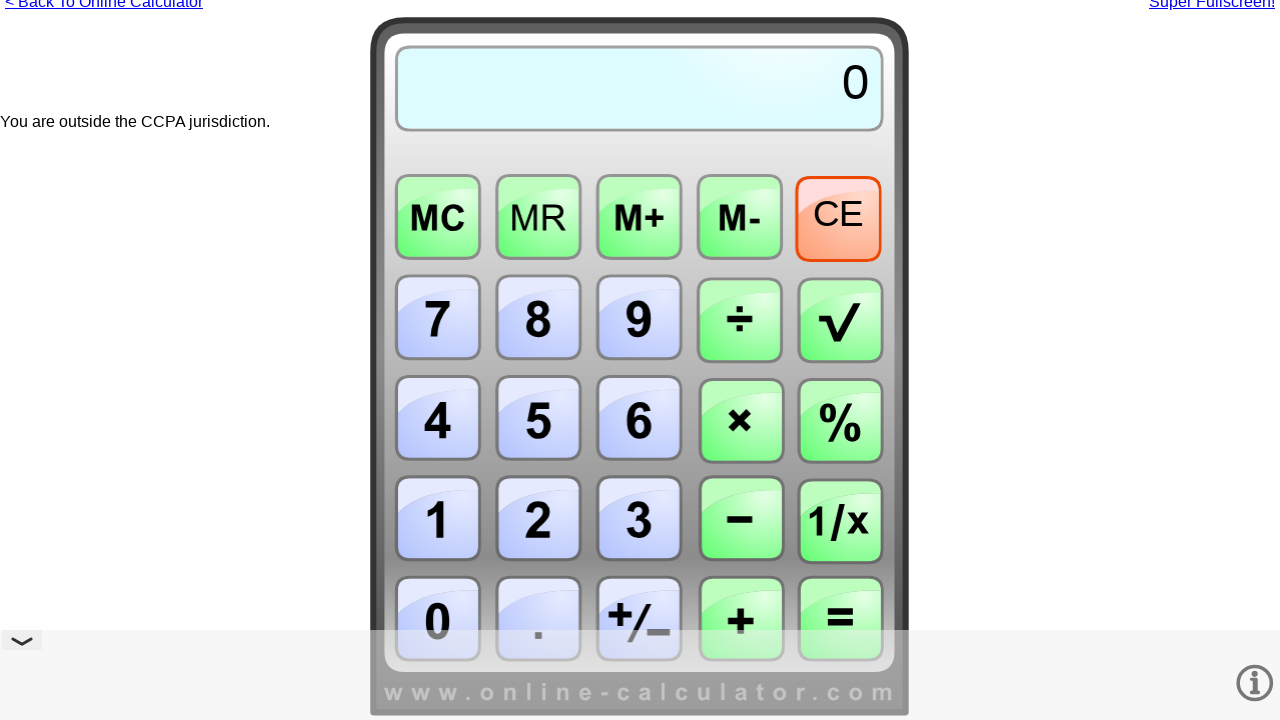

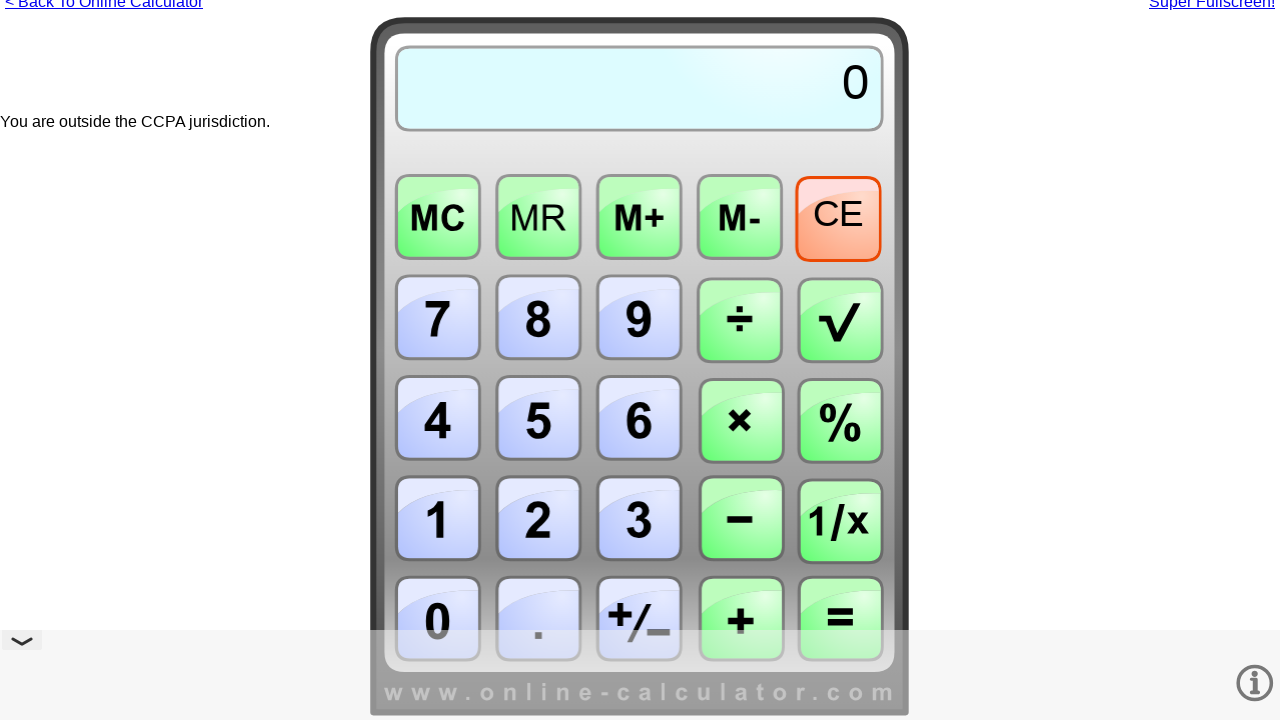